Tests JavaScript confirm dialog handling by navigating to a W3Schools tryit page, switching to the result iframe, clicking a button that triggers a confirm alert, and then dismissing the alert.

Starting URL: https://www.w3schools.com/jsref/tryit.asp?filename=tryjsref_confirm

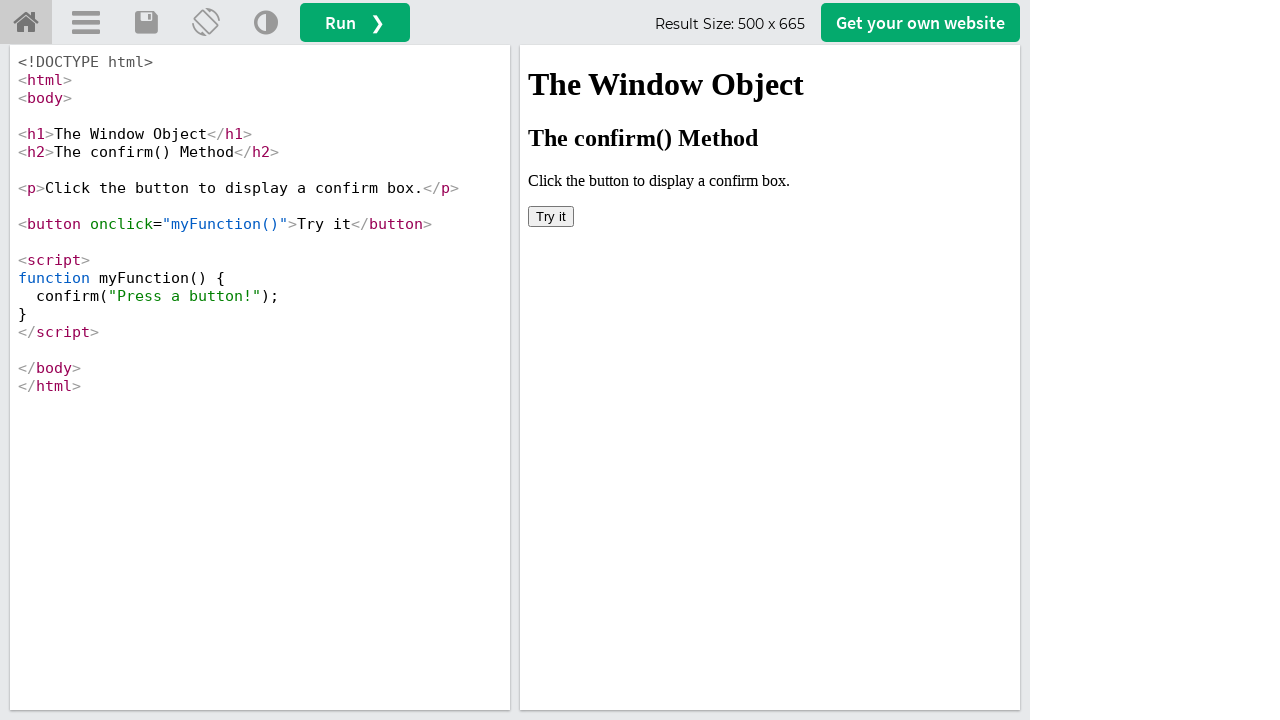

Set viewport size to 1920x1080
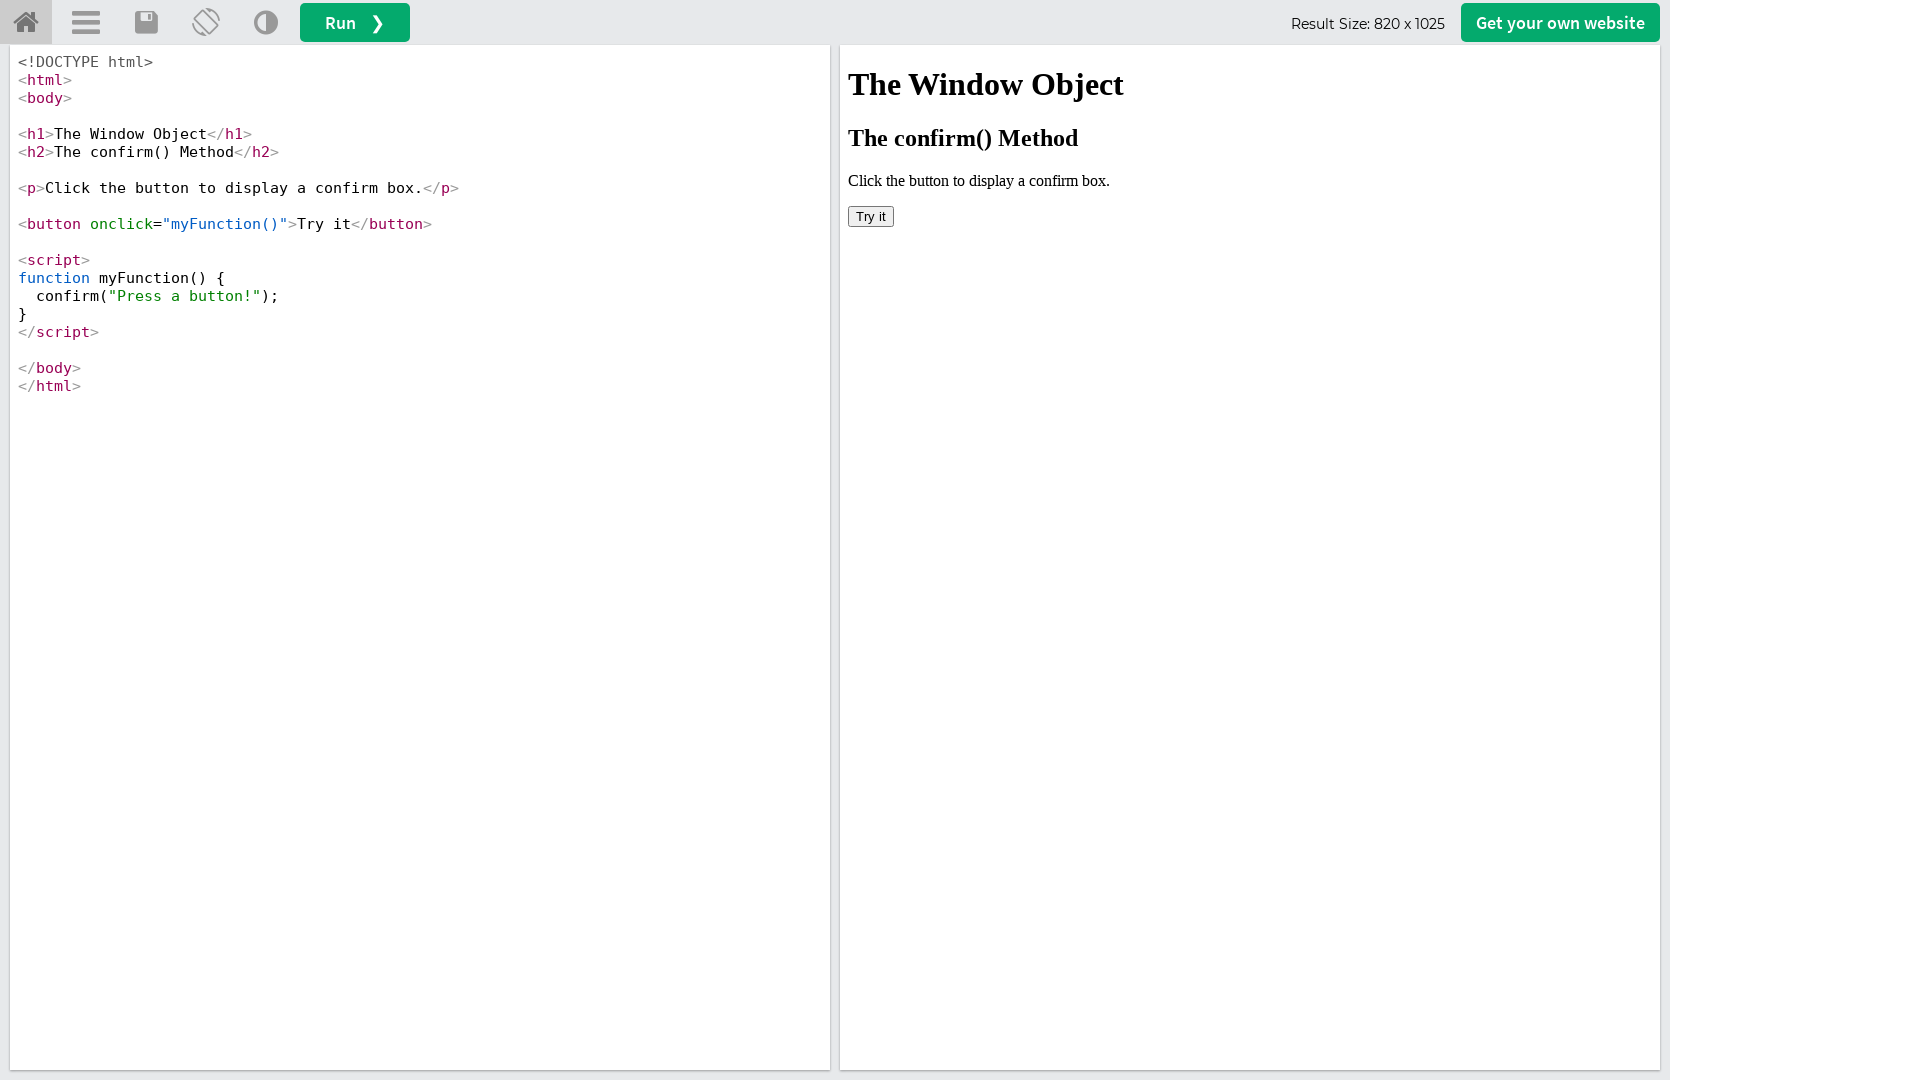

Located the iframeResult frame
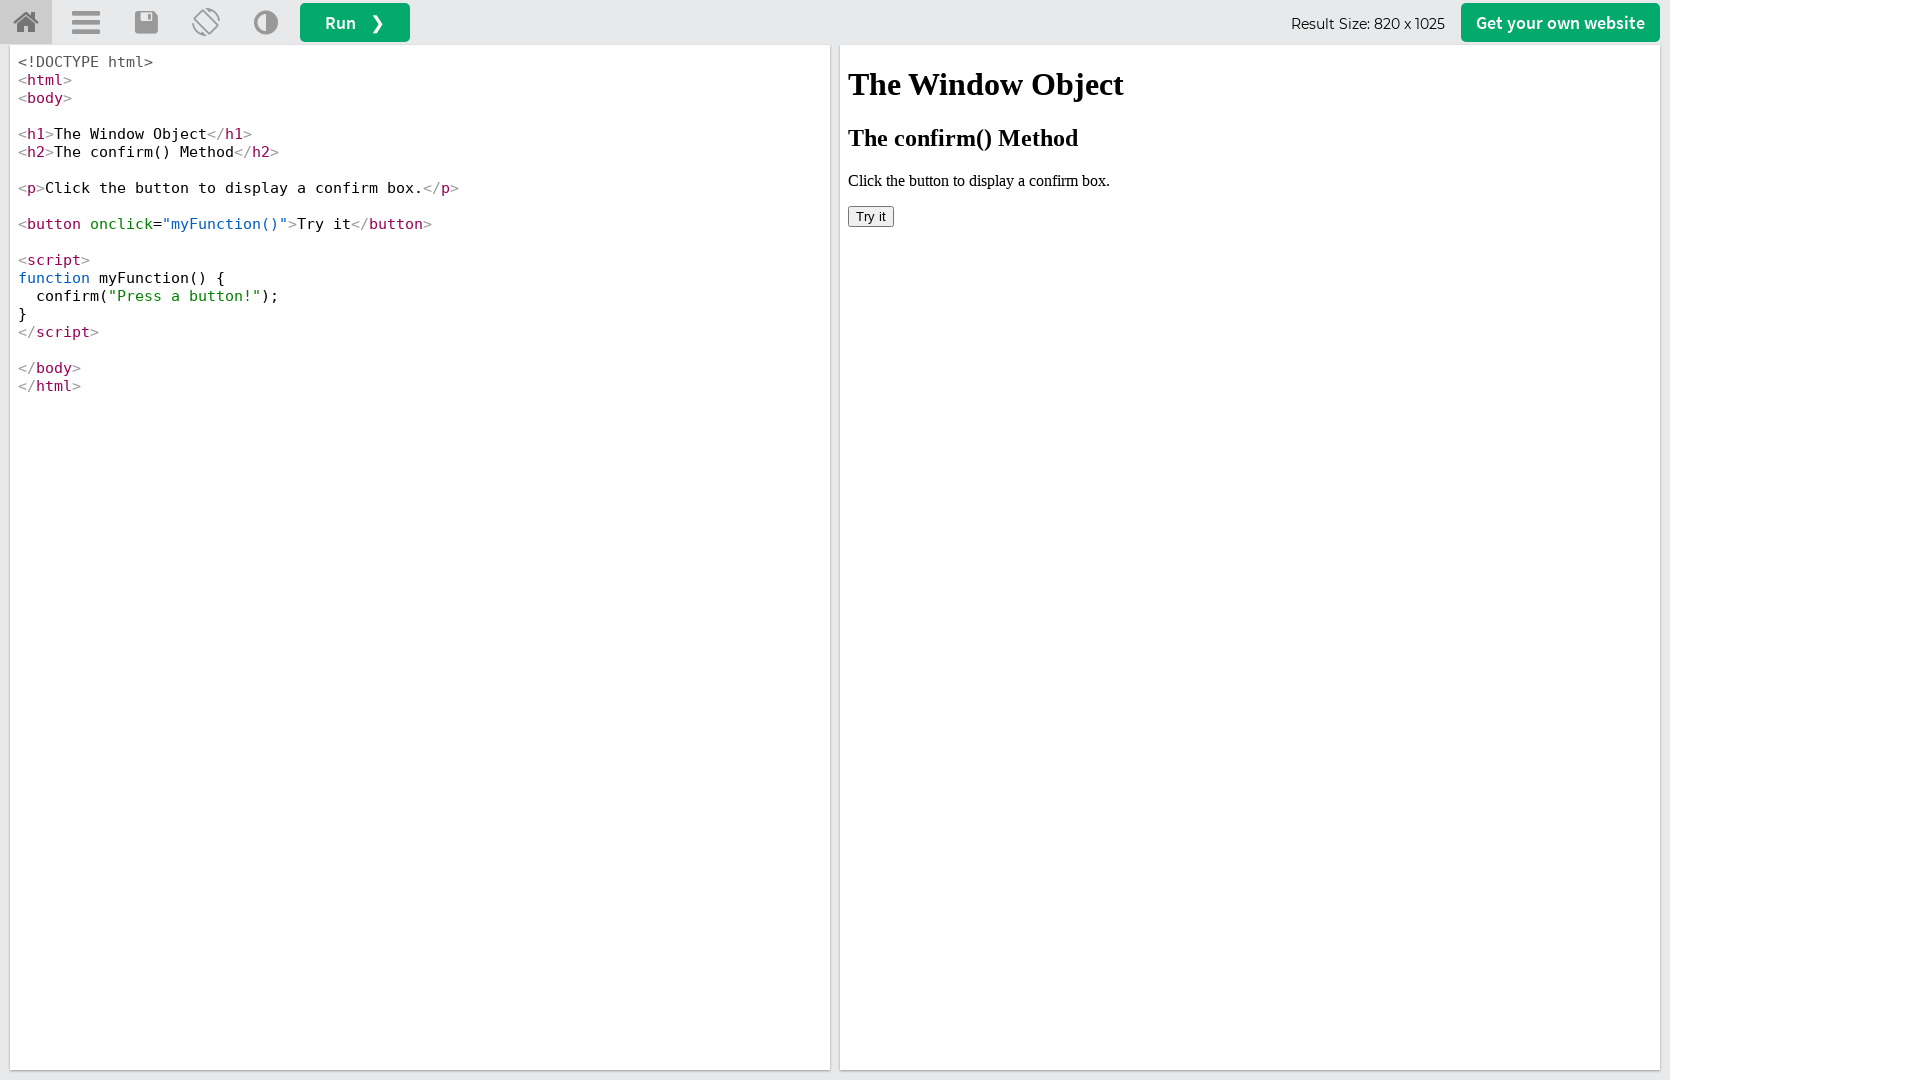

Set up dialog handler to dismiss confirm dialogs
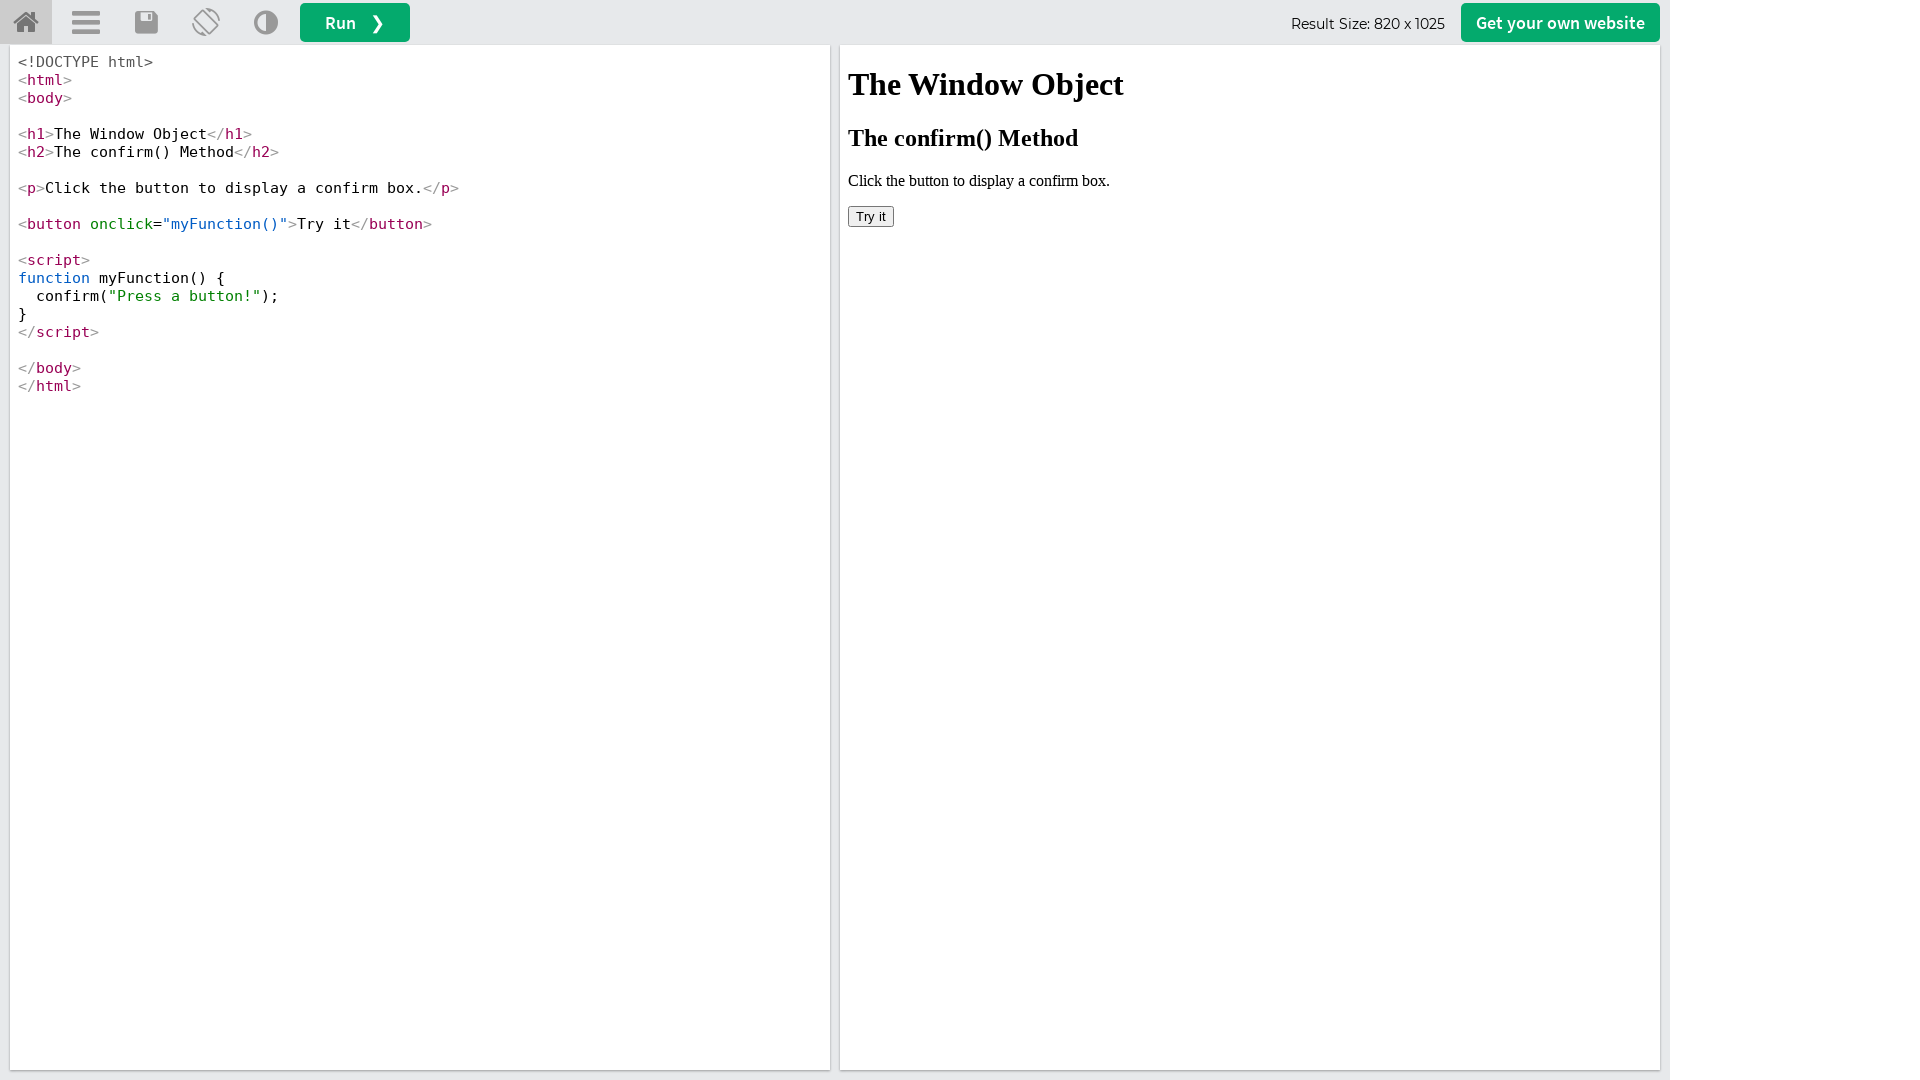

Clicked button that triggers confirm alert at (871, 216) on #iframeResult >> internal:control=enter-frame >> xpath=/html/body/button
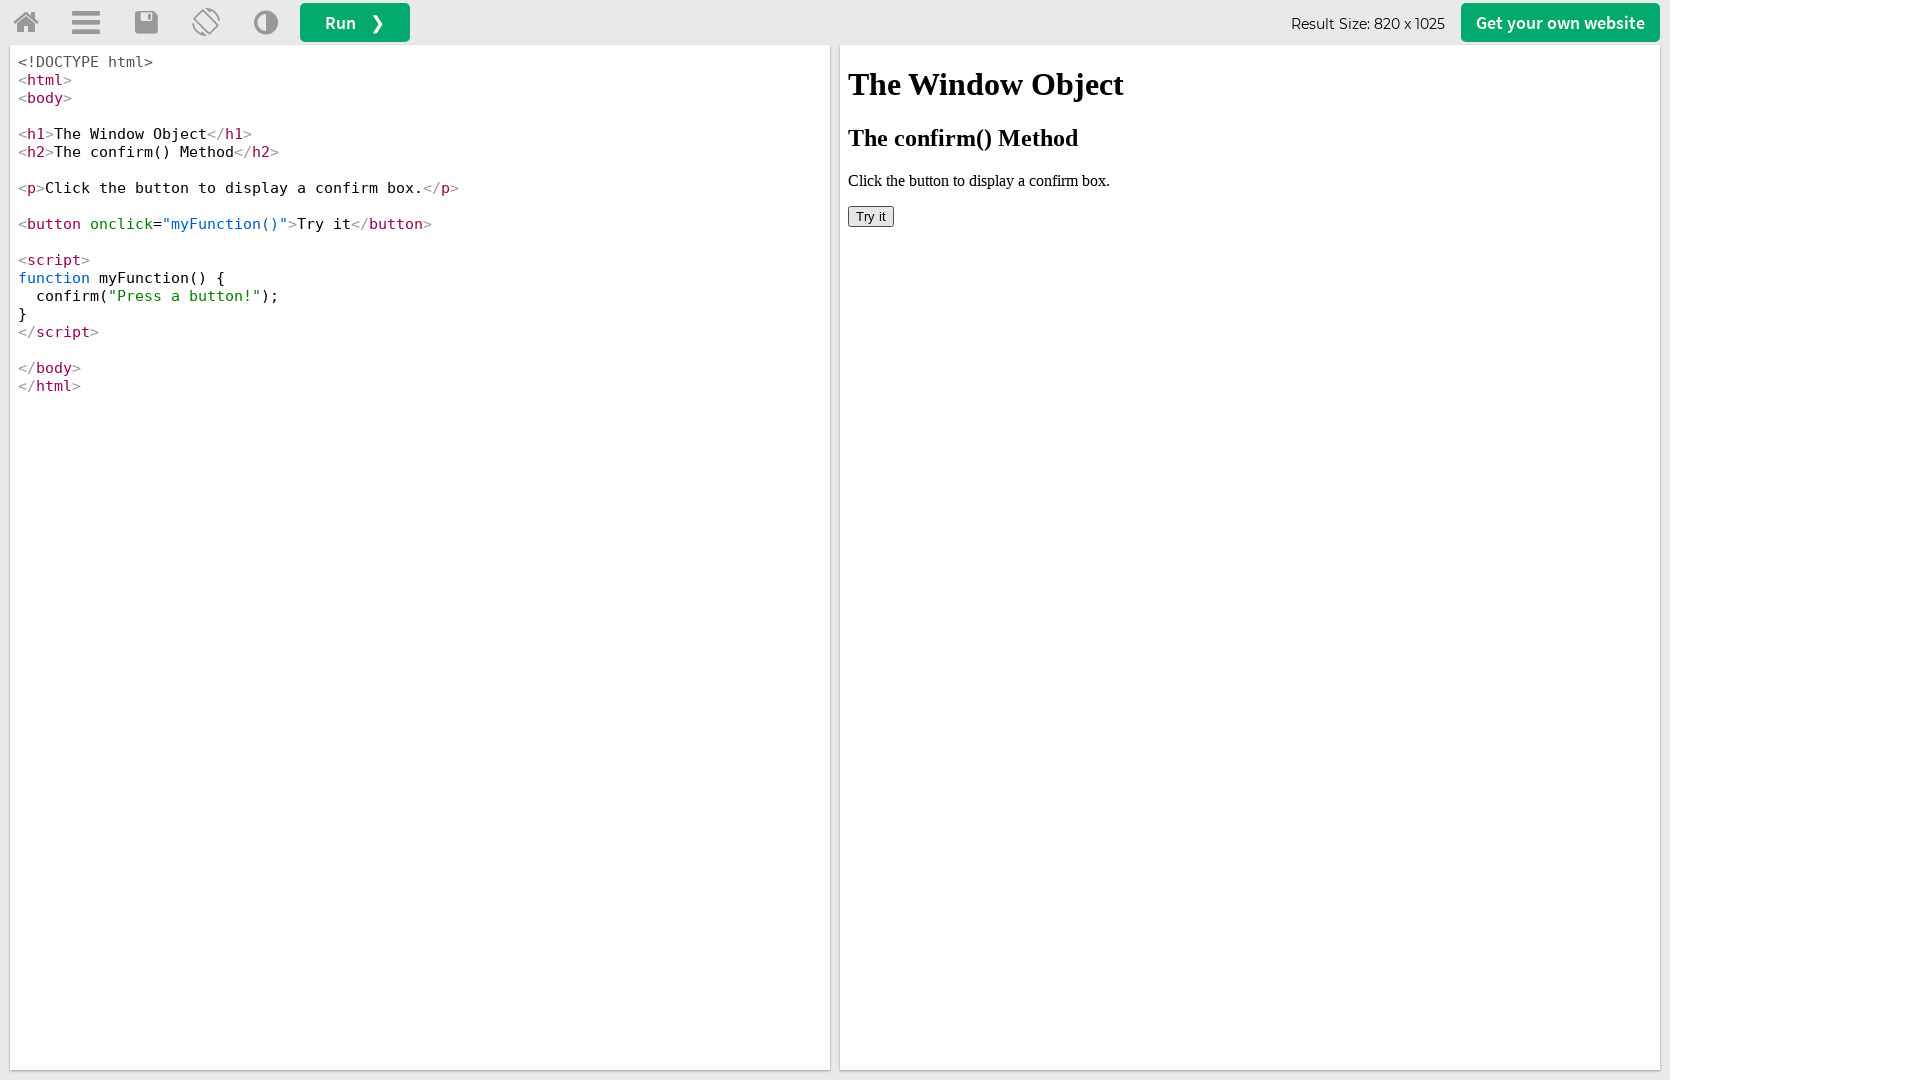

Waited 1 second to ensure dialog was handled and dismissed
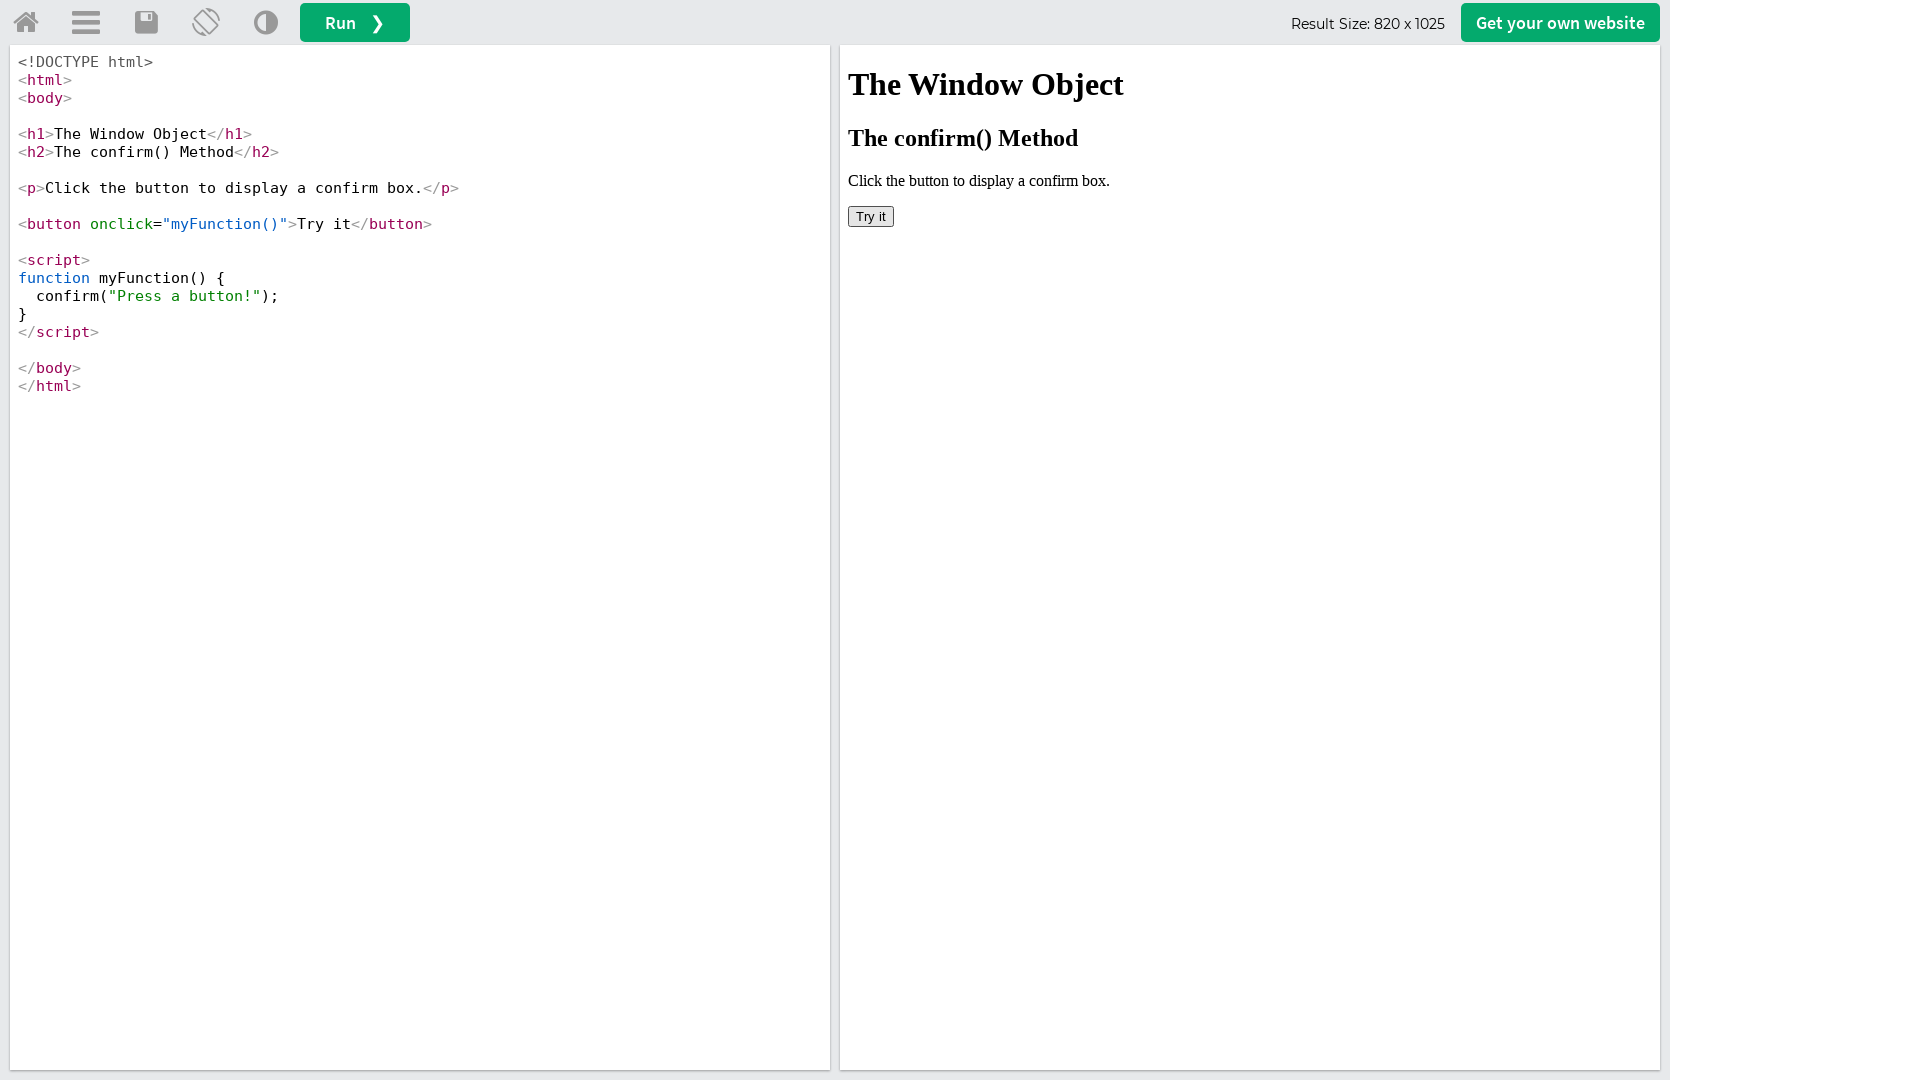

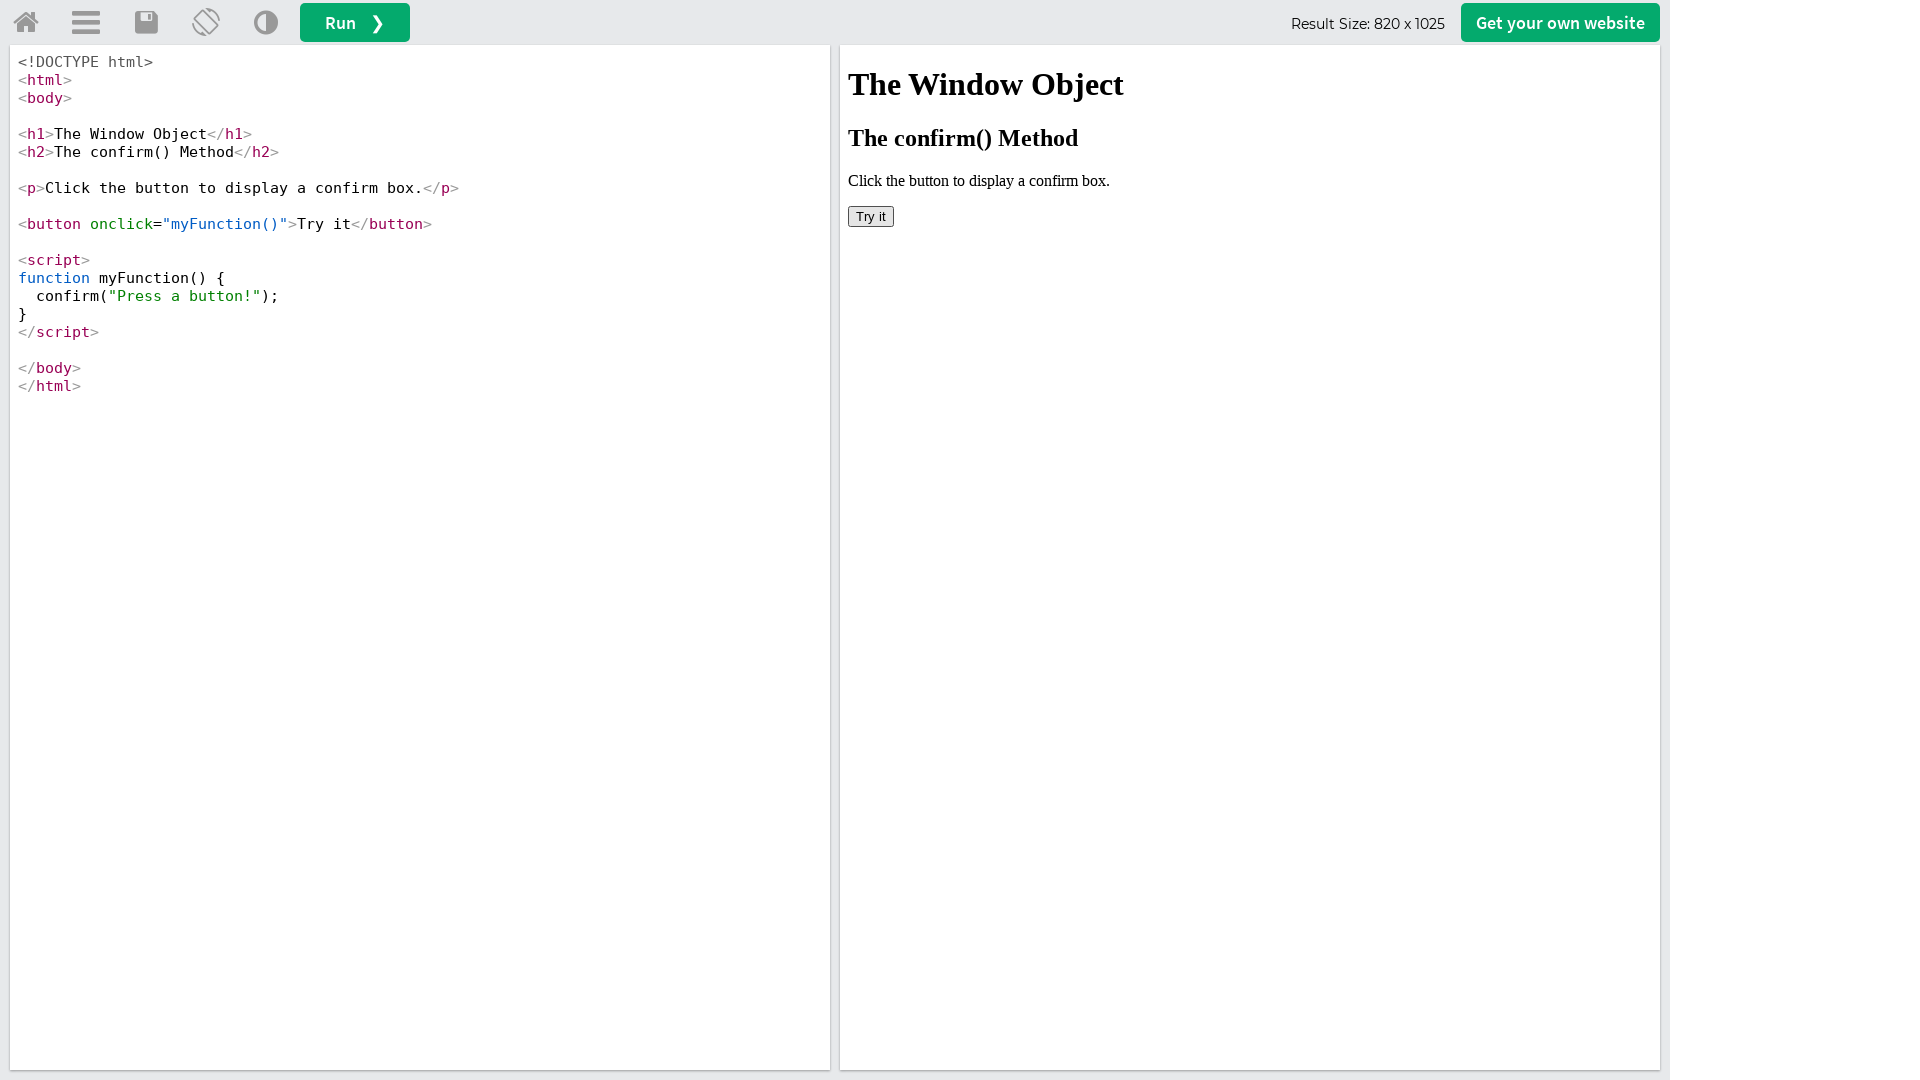